Tests a web form by filling in a text field and submitting it, then verifying the success message

Starting URL: https://www.selenium.dev/selenium/web/web-form.html

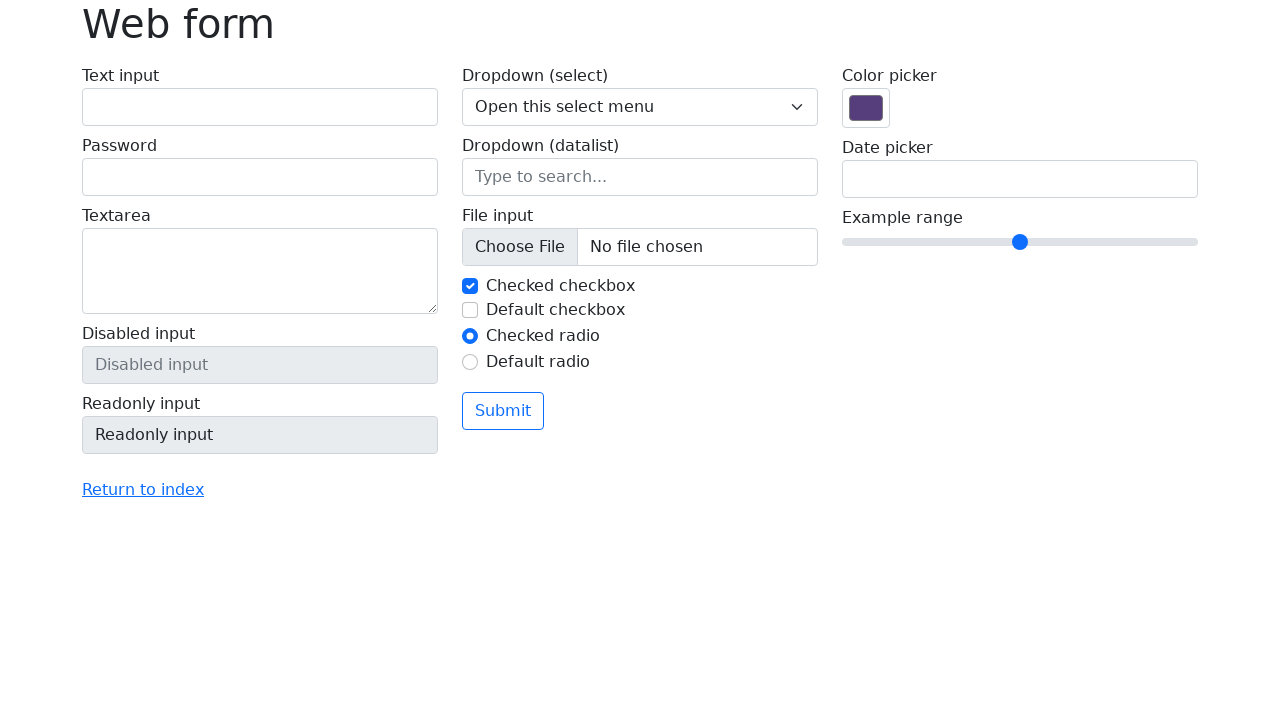

Filled text field with 'Selenium' on input[name='my-text']
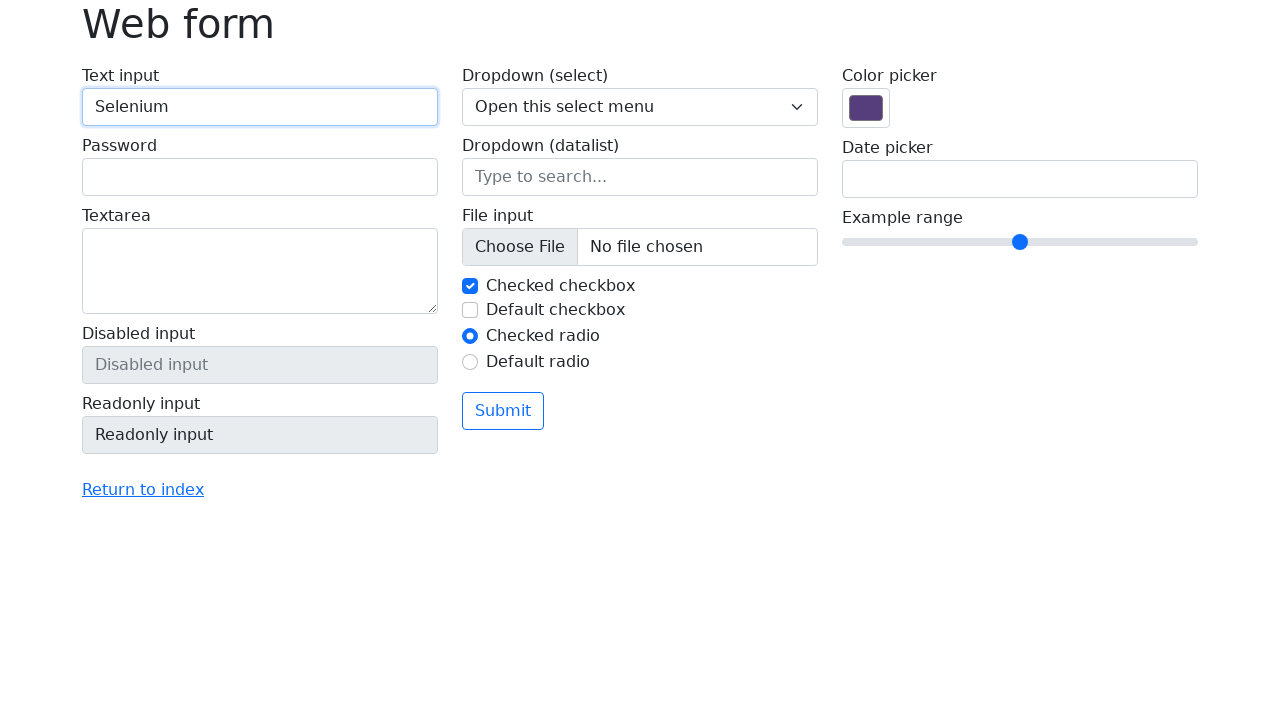

Clicked submit button at (503, 411) on button
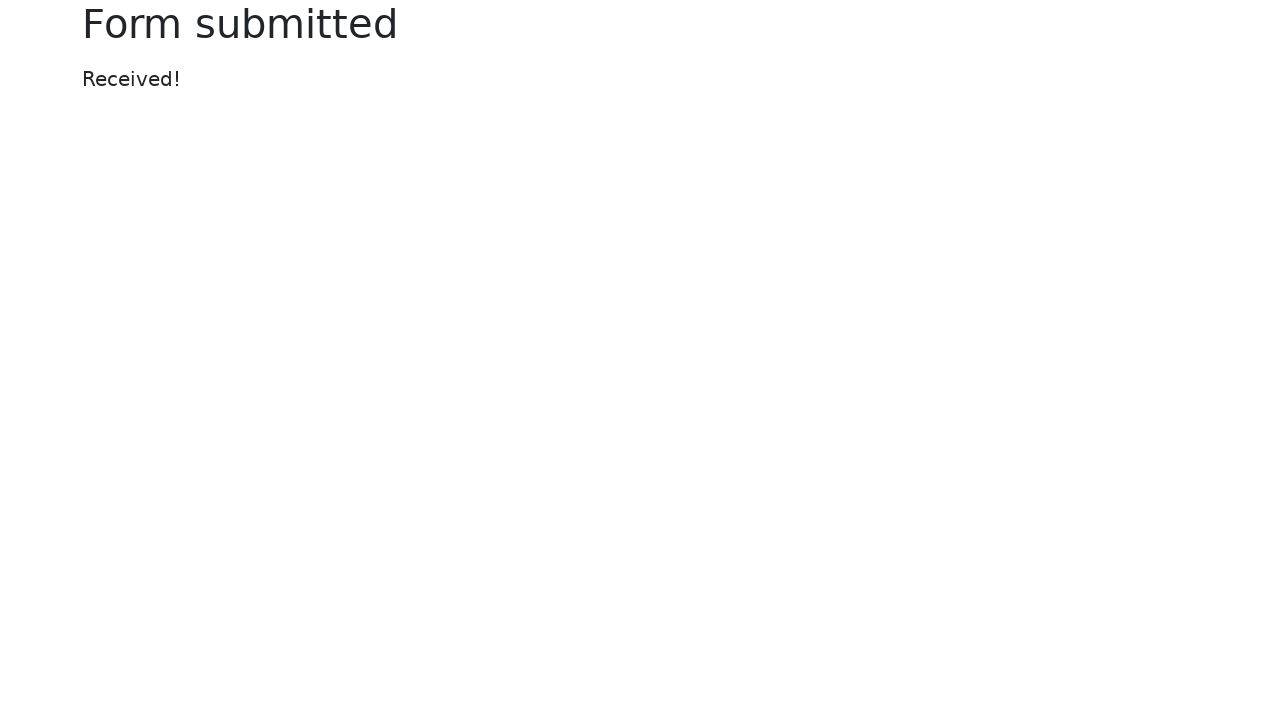

Success message appeared
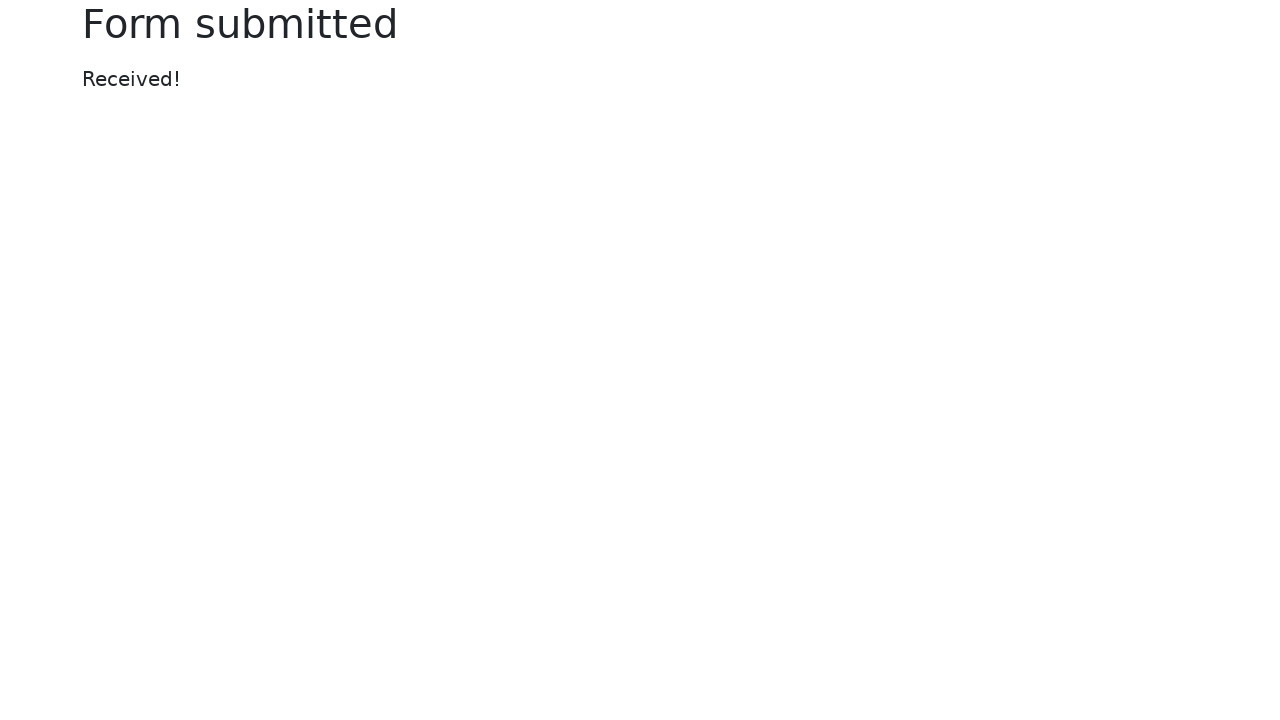

Retrieved success message text content
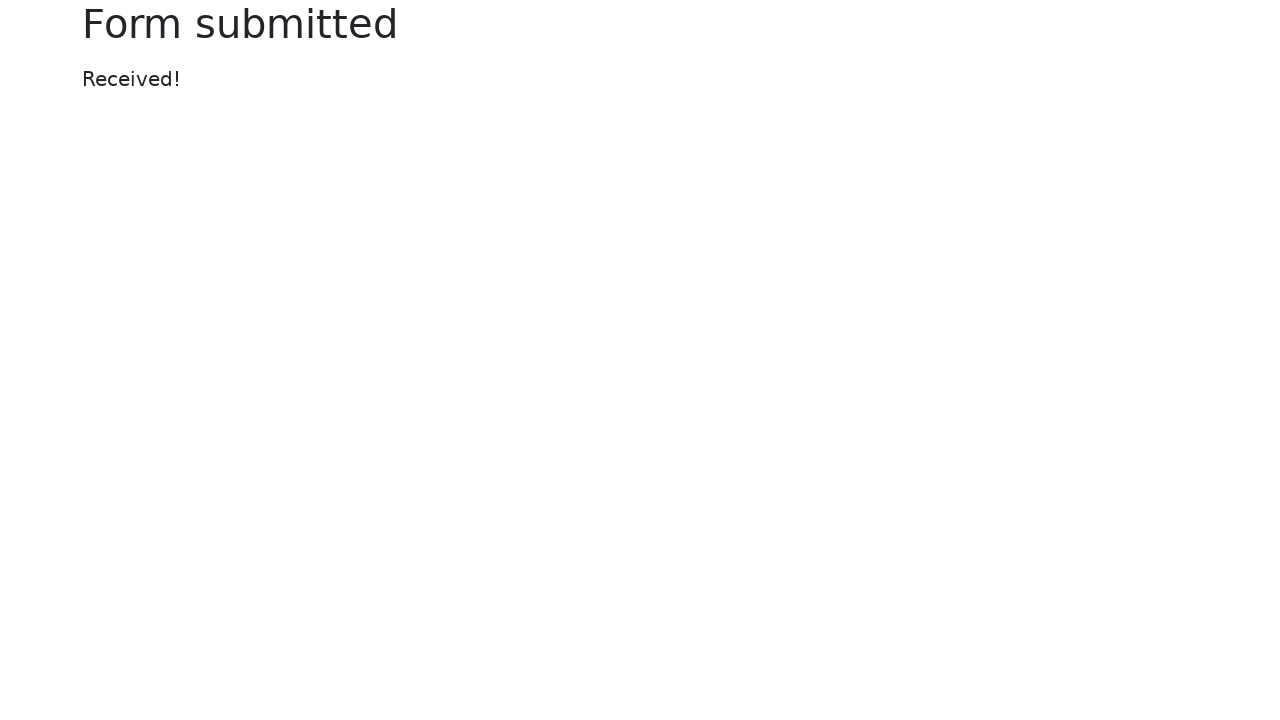

Verified success message contains 'Received!'
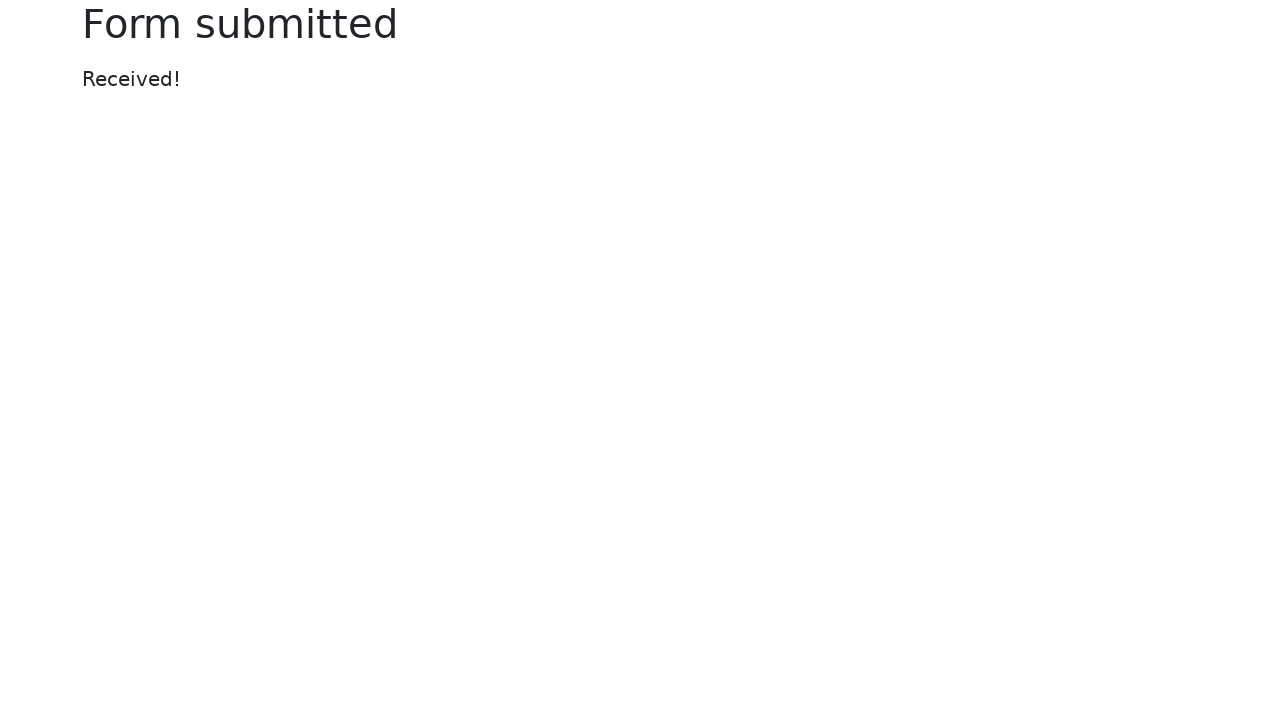

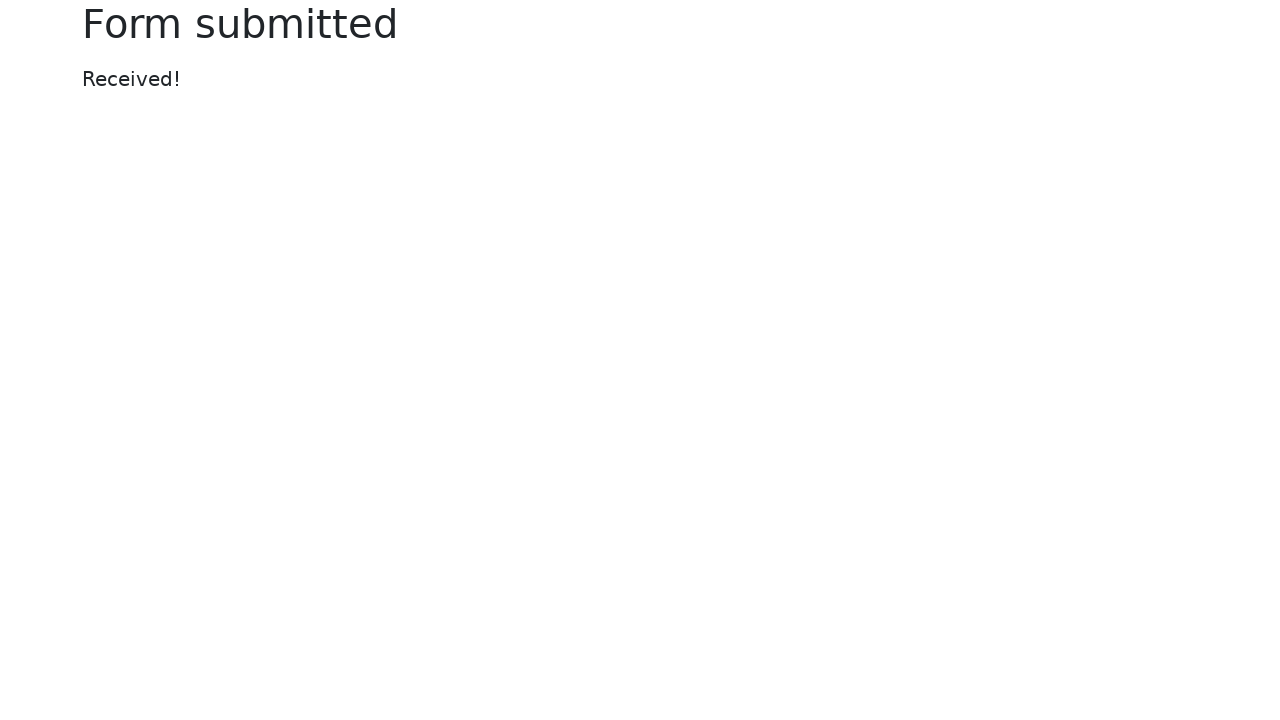